Tests clicking a button with a dynamic ID on the UI Testing Playground site. The test clicks the primary button 3 times to verify that buttons with dynamically generated IDs can be reliably clicked.

Starting URL: http://uitestingplayground.com/dynamicid

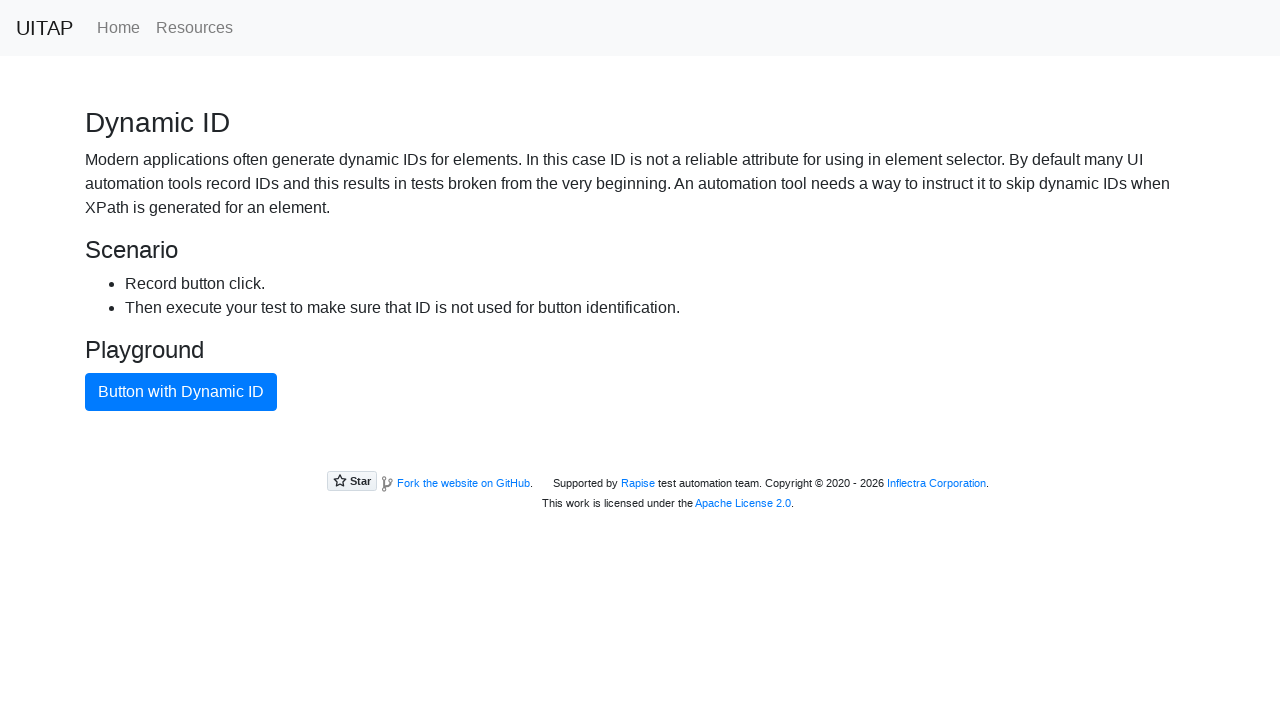

Clicked primary button (attempt 1 of 3) with dynamic ID at (181, 392) on button.btn.btn-primary
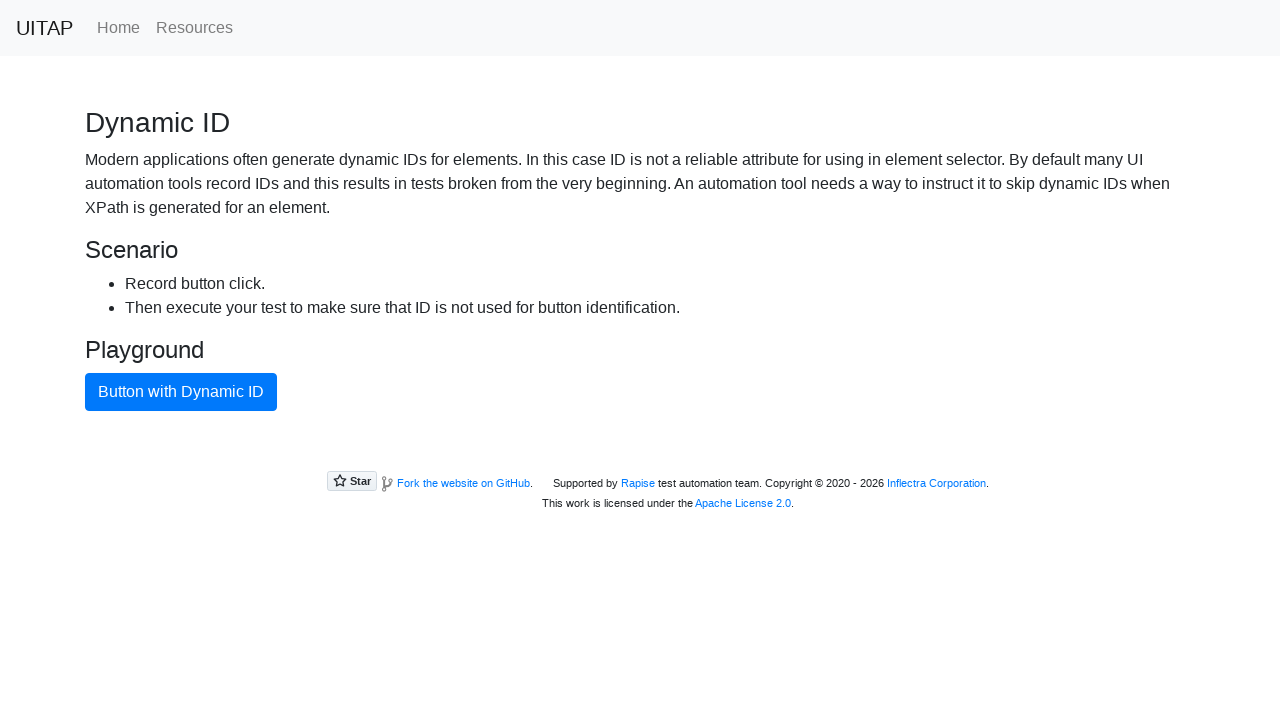

Waited 1 second before next button click
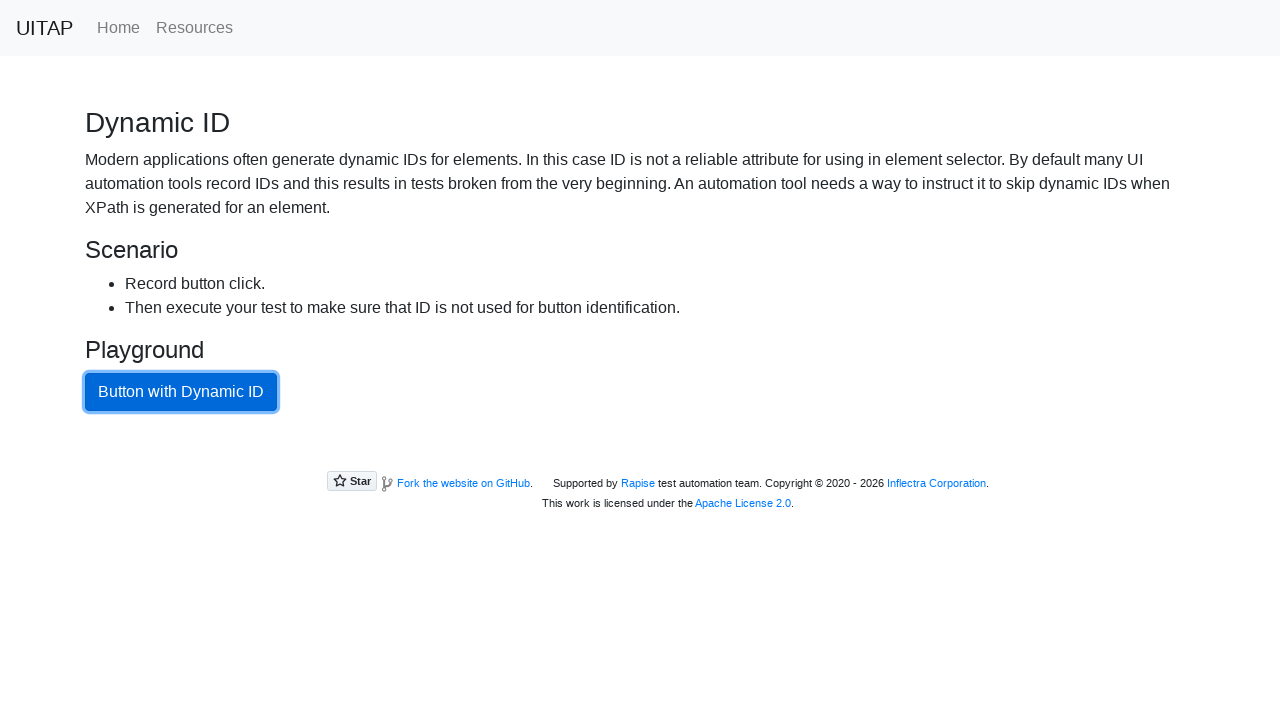

Clicked primary button (attempt 2 of 3) with dynamic ID at (181, 392) on button.btn.btn-primary
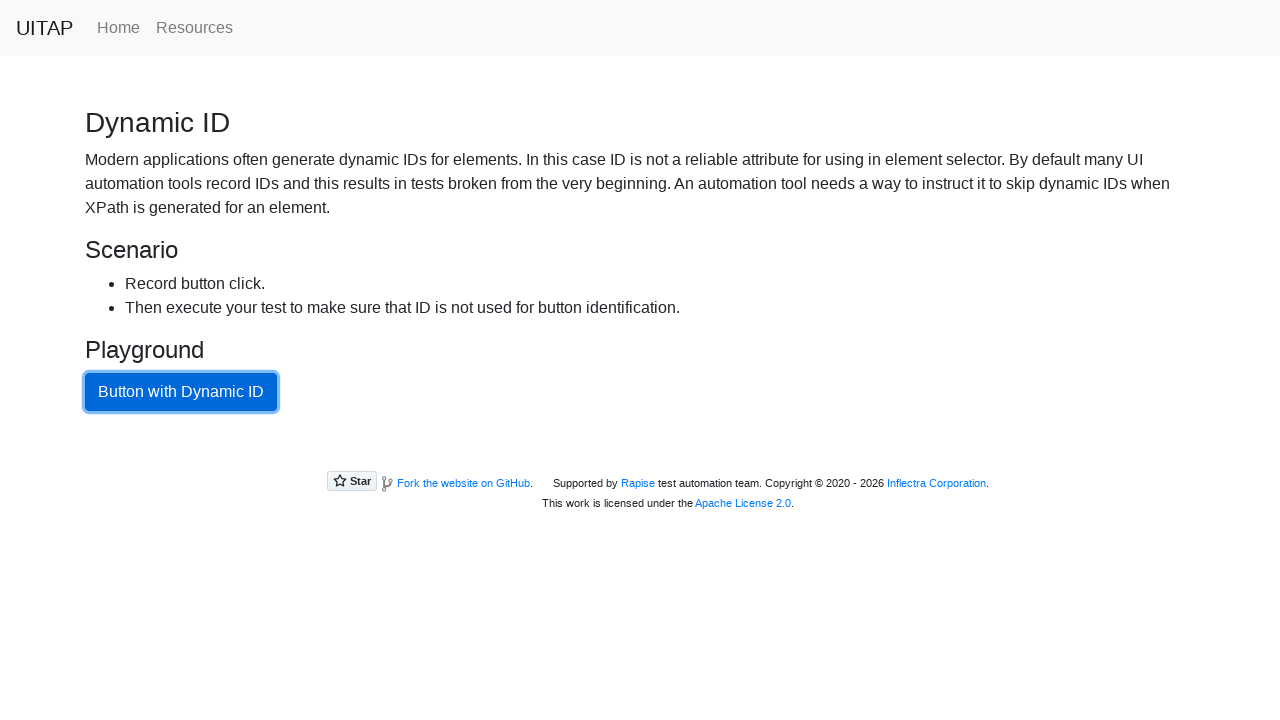

Waited 1 second before next button click
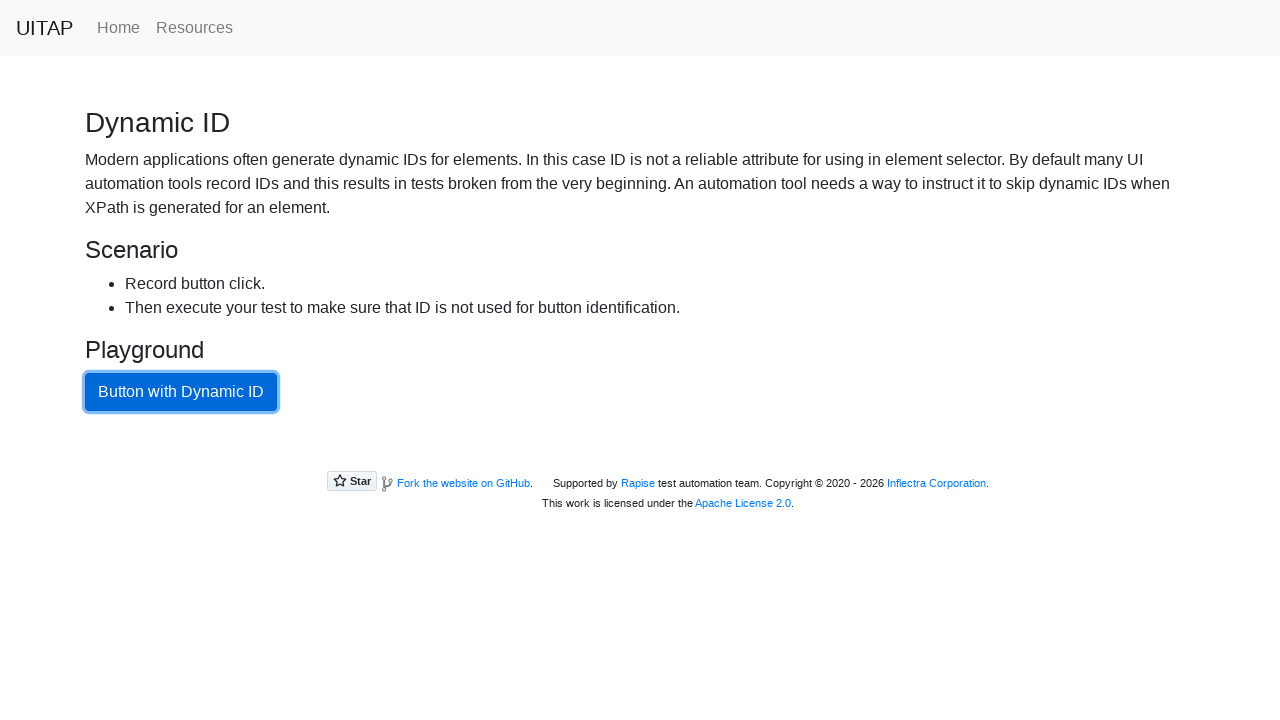

Clicked primary button (attempt 3 of 3) with dynamic ID at (181, 392) on button.btn.btn-primary
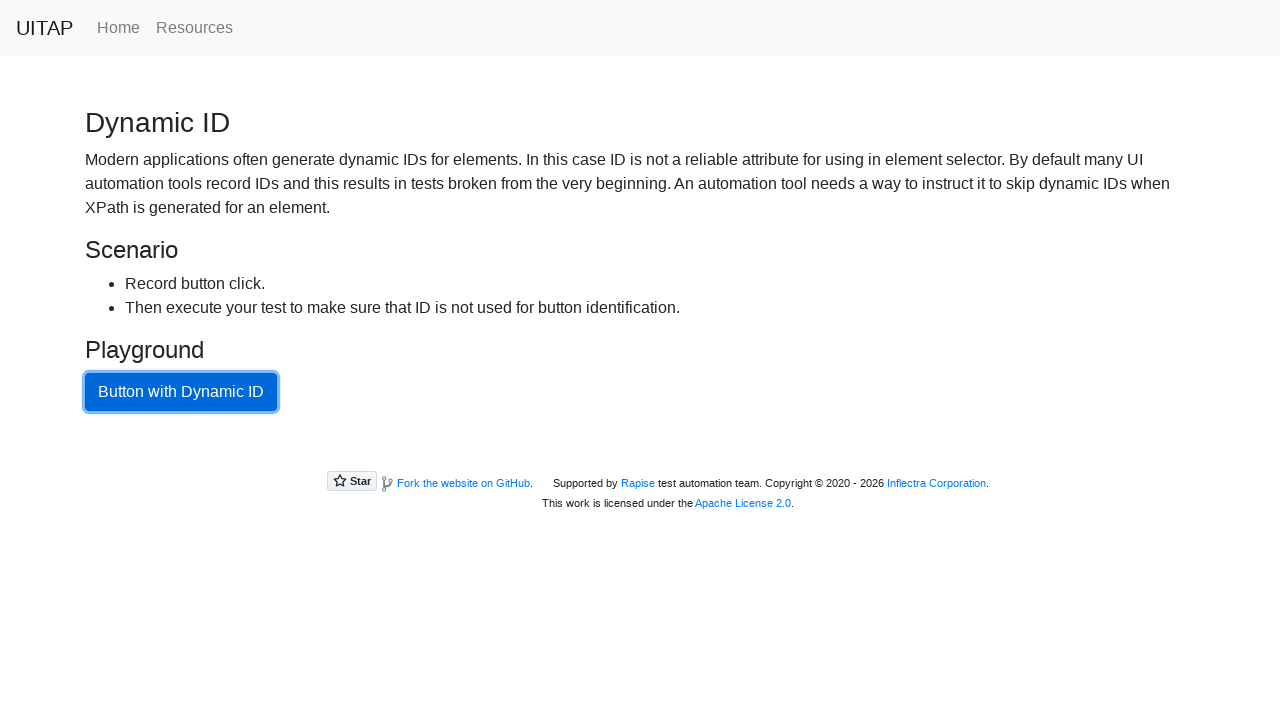

Waited 1 second before next button click
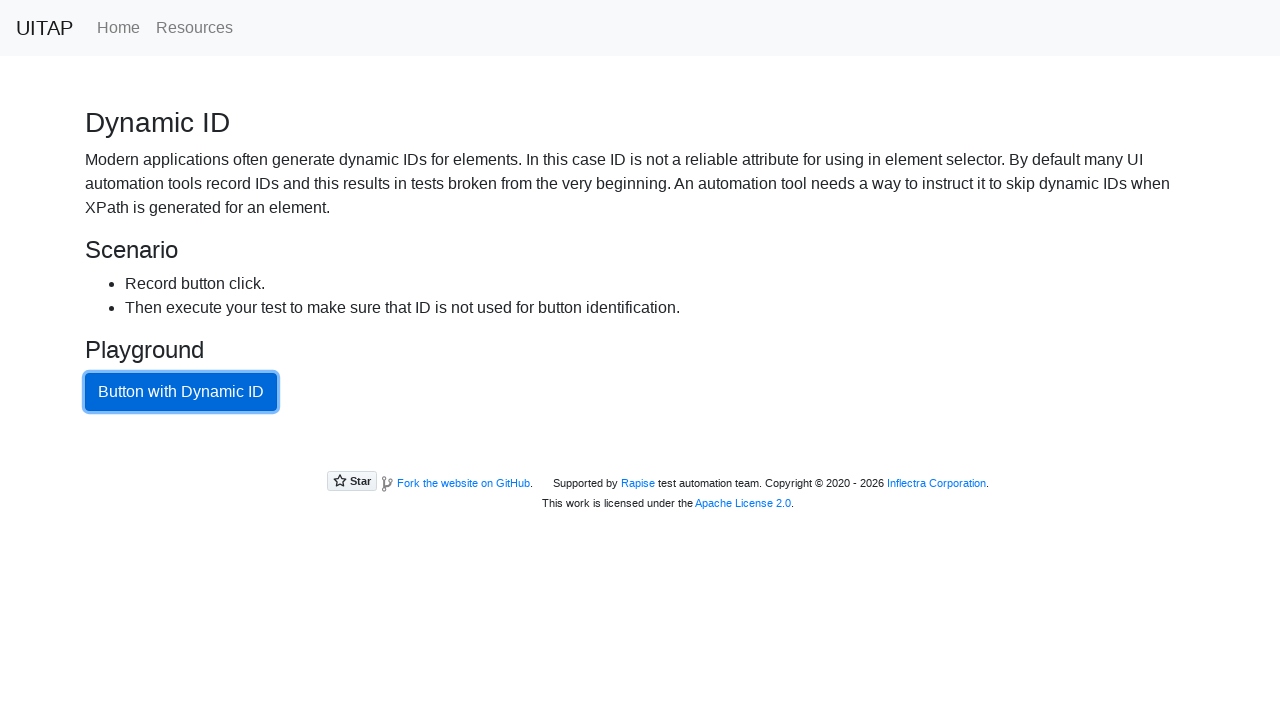

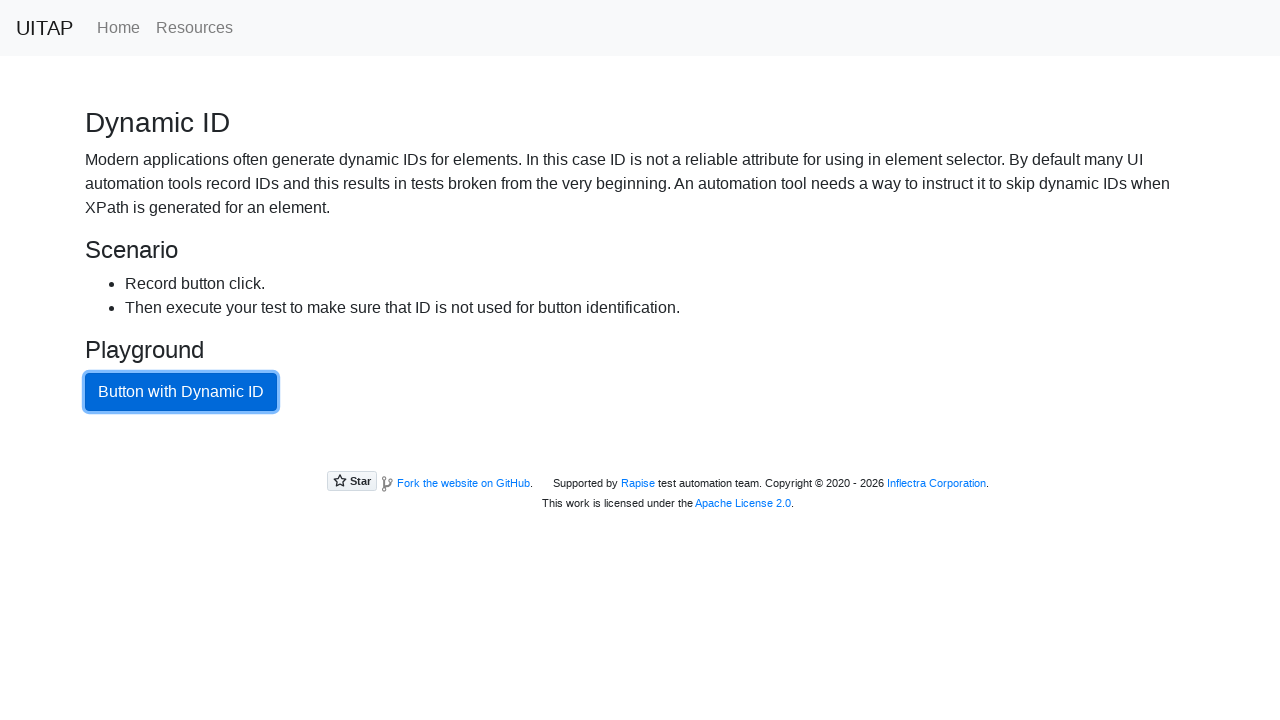